Navigates to the-internet.herokuapp.com and clicks on the last link on the page, demonstrating basic navigation and click functionality.

Starting URL: http://the-internet.herokuapp.com

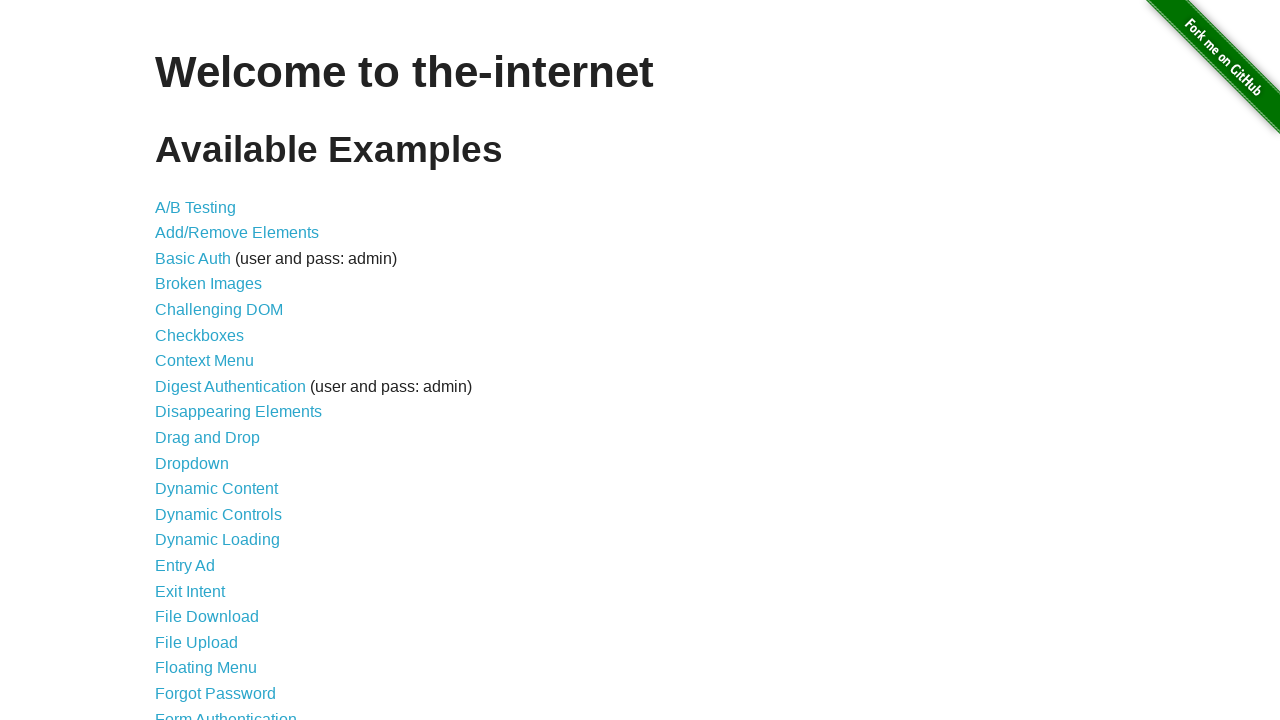

Navigated to the-internet.herokuapp.com
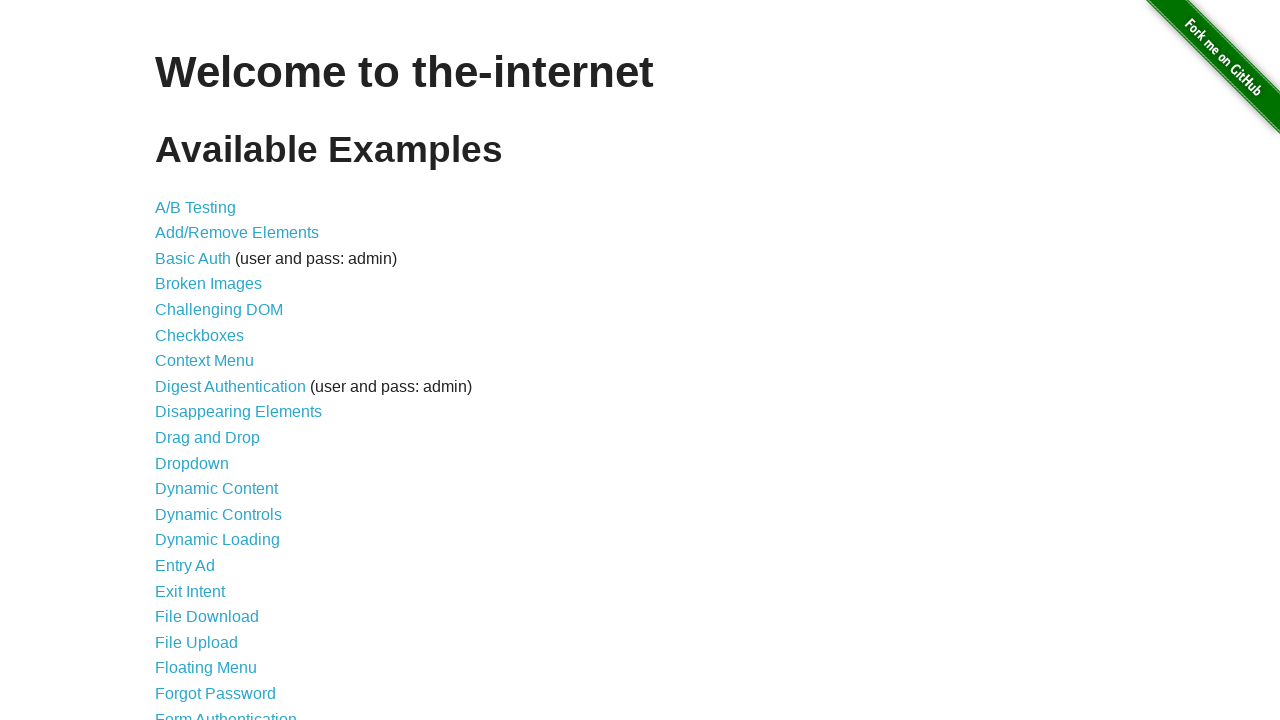

Clicked the last link on the page at (684, 711) on a >> nth=-1
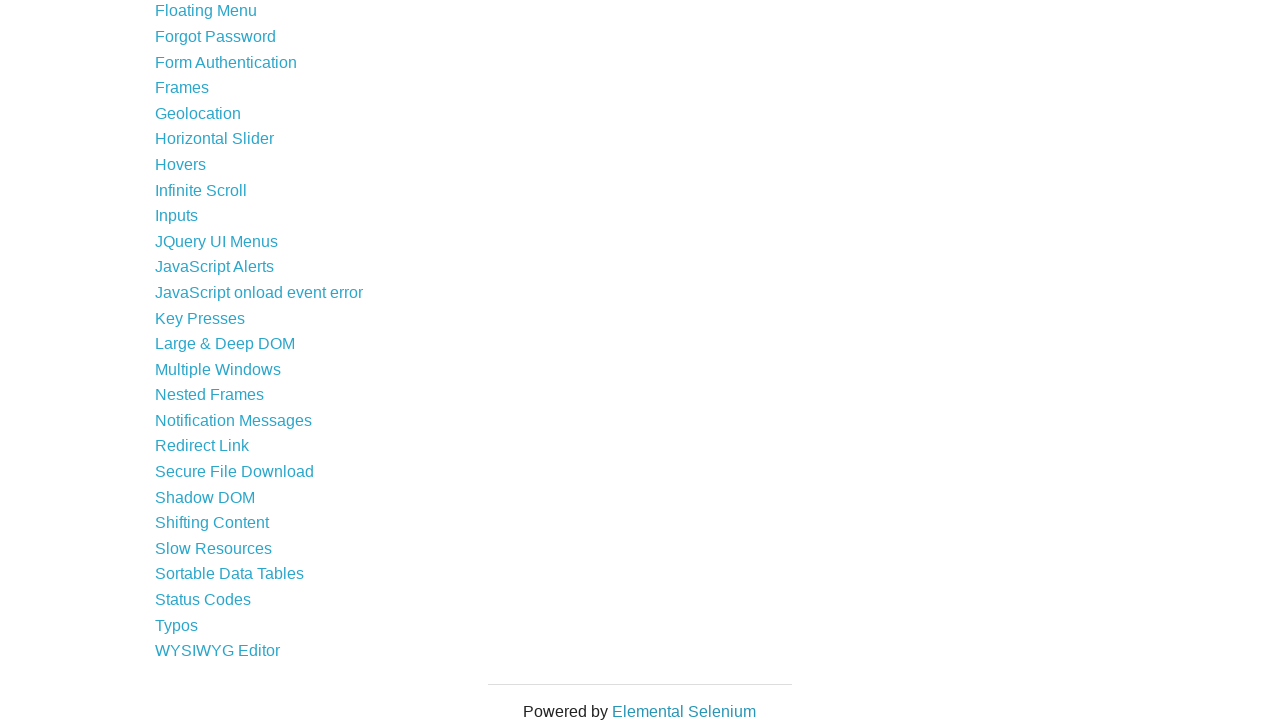

Waited for page to load completely (networkidle)
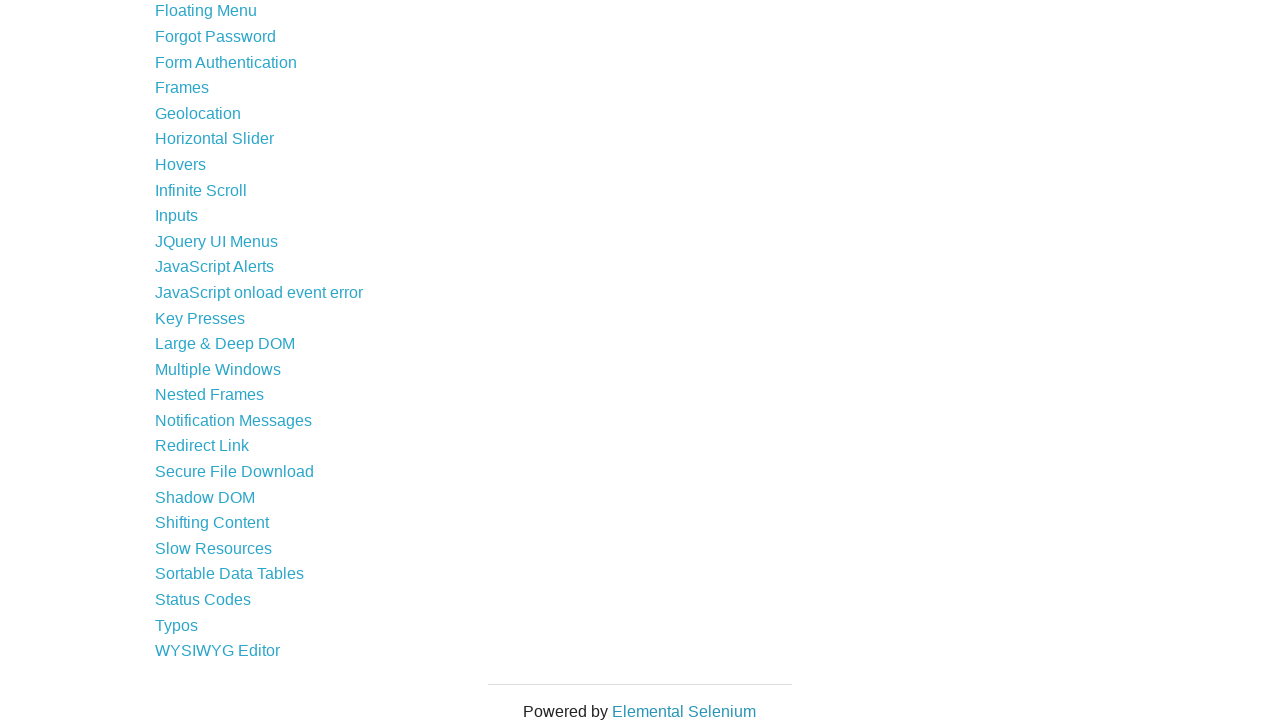

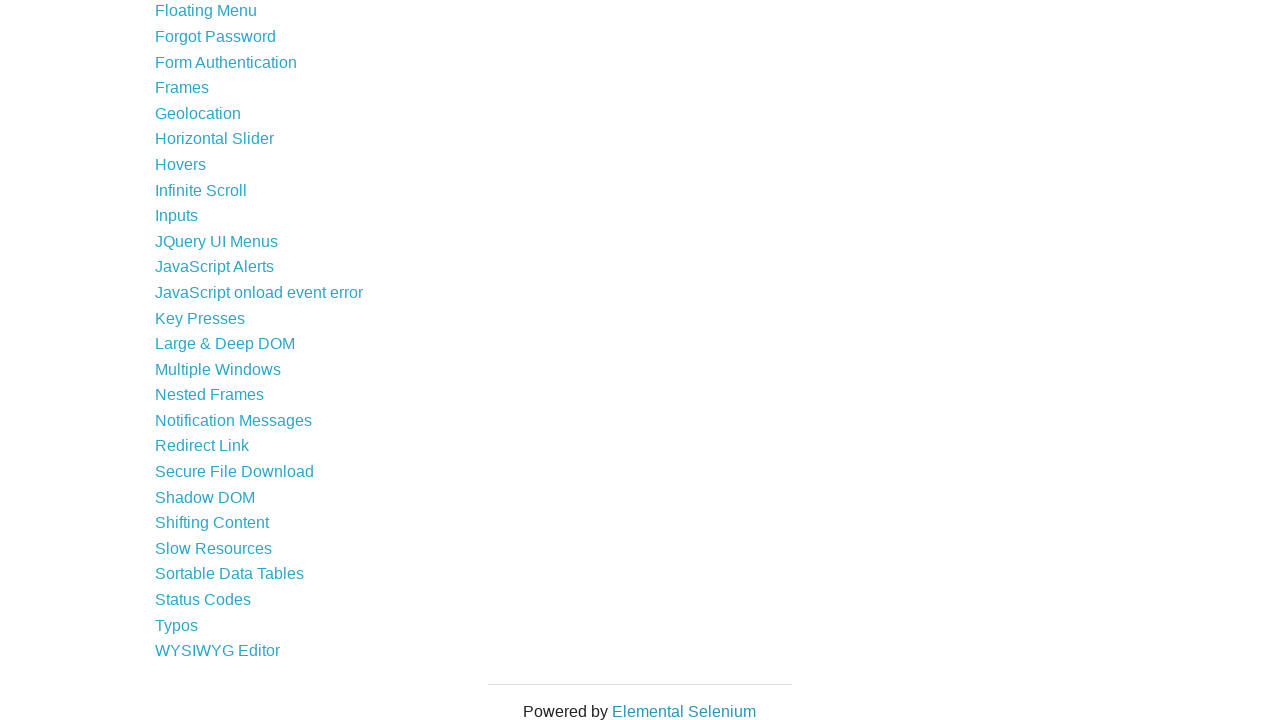